Tests horizontal scrolling within an iframe on W3Schools demo page

Starting URL: https://www.w3schools.com/howto/tryit.asp?filename=tryhow_css_menu_hor_scroll

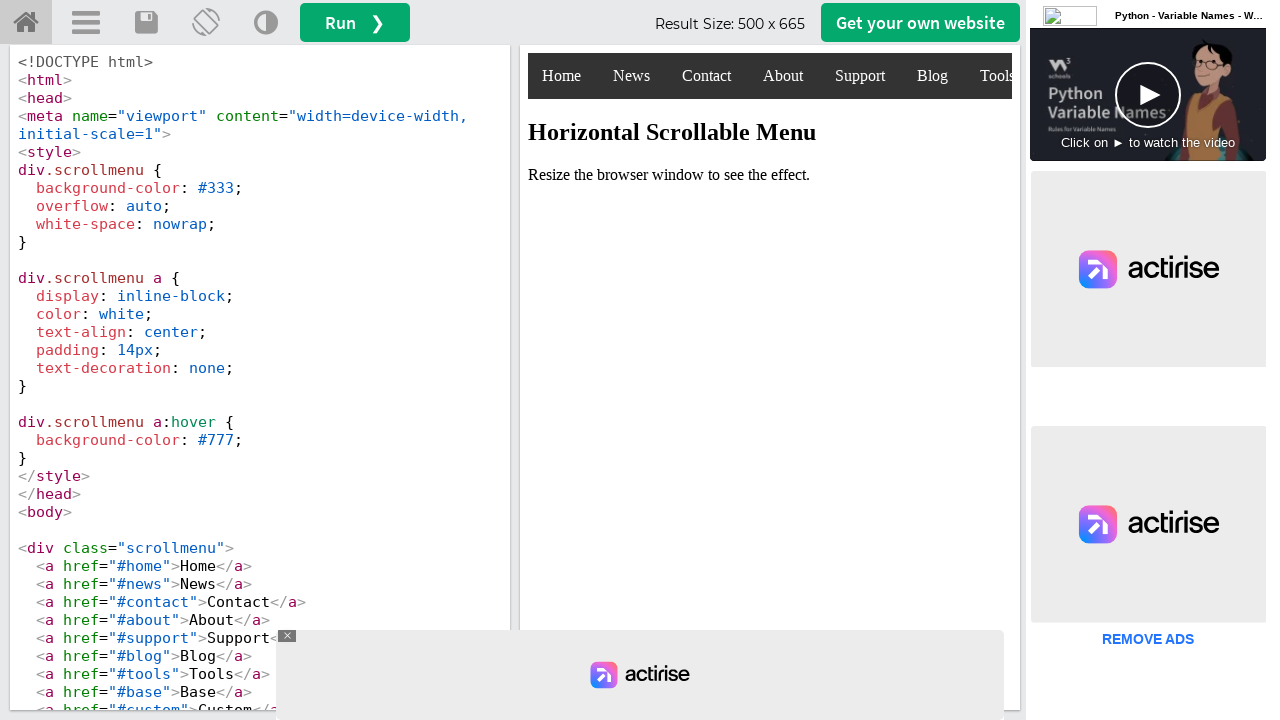

Retrieved iframeResult frame by name
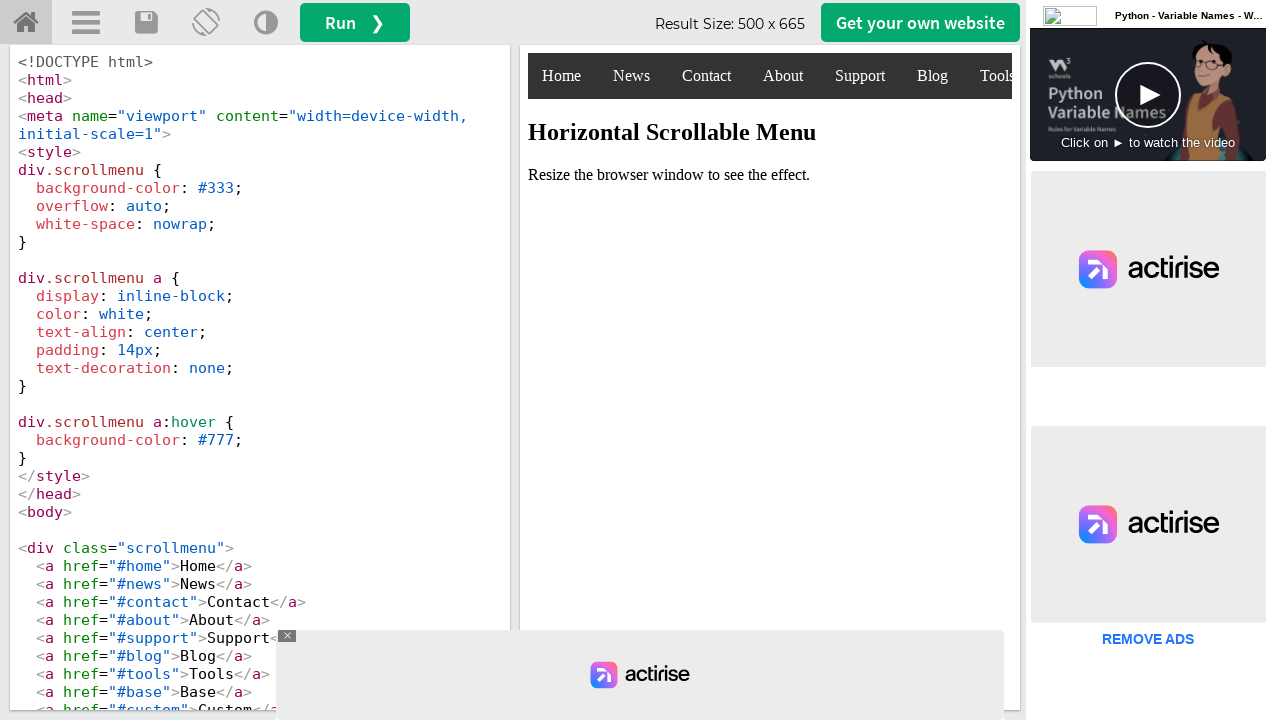

Scrolled horizontal menu to the end using page.evaluate()
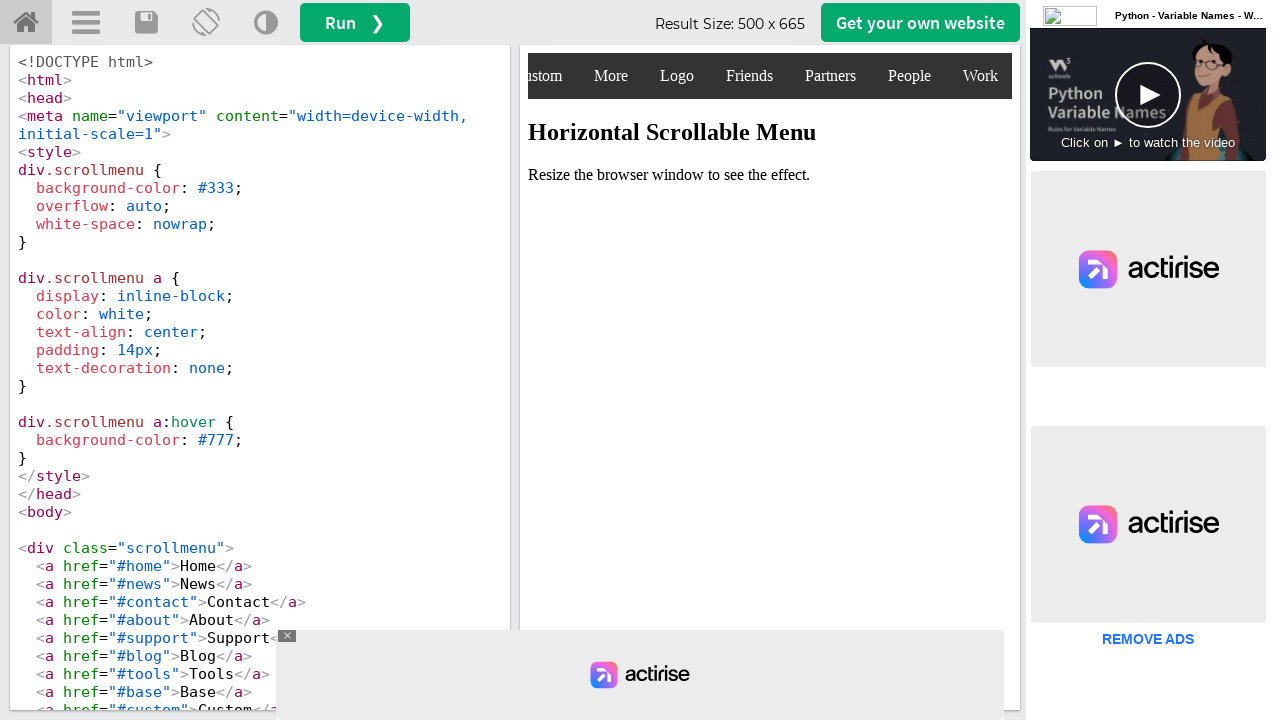

Waited 1000ms to observe scrolled state
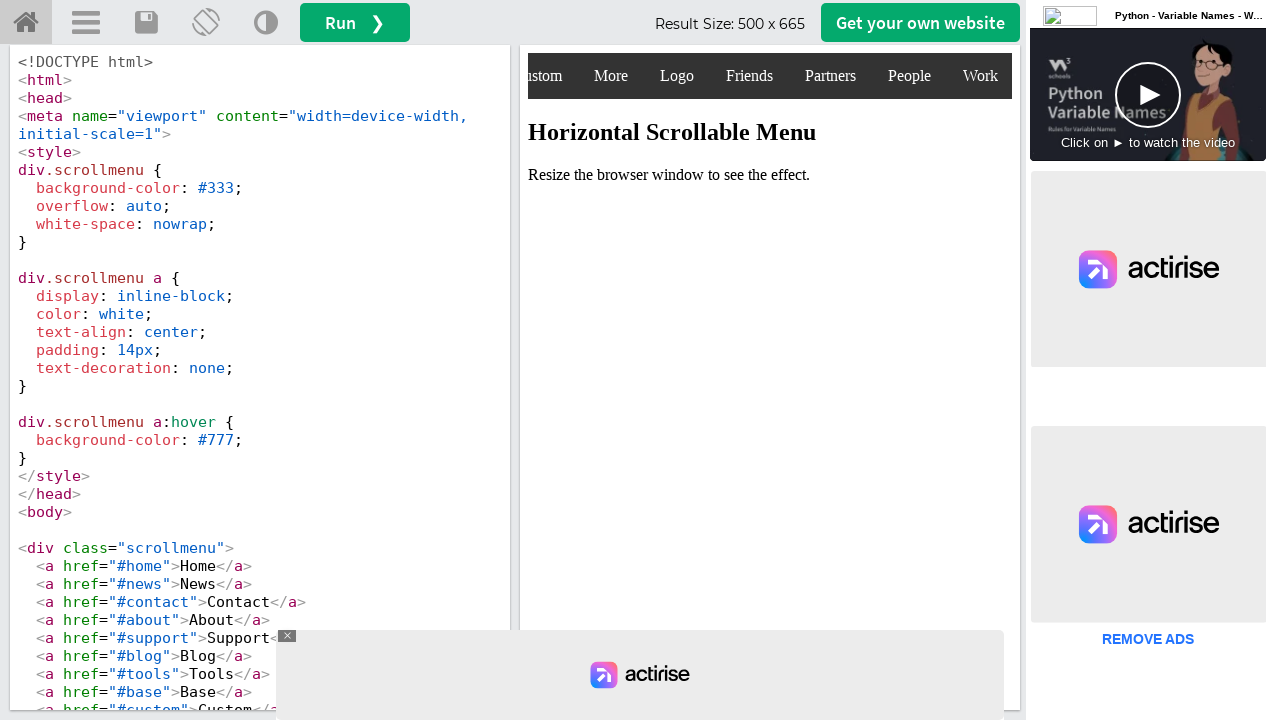

Scrolled horizontal menu back to the beginning using page.evaluate()
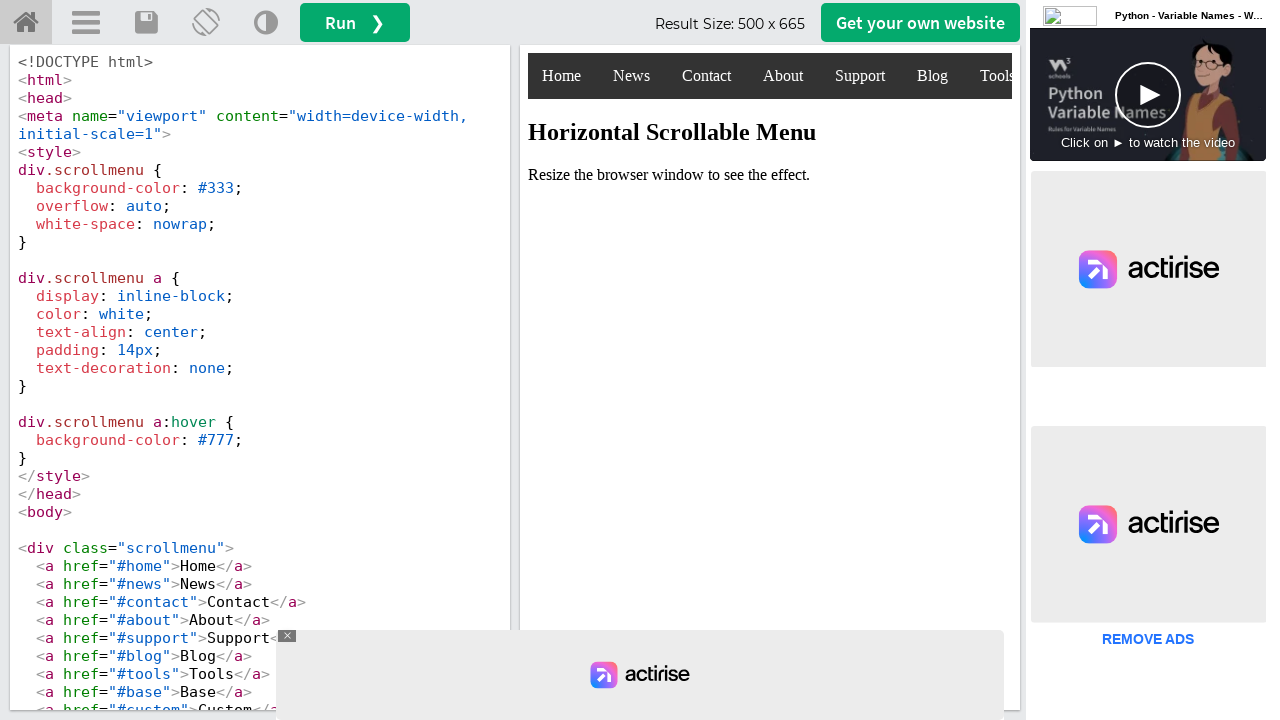

Waited 2000ms to observe menu returned to start position
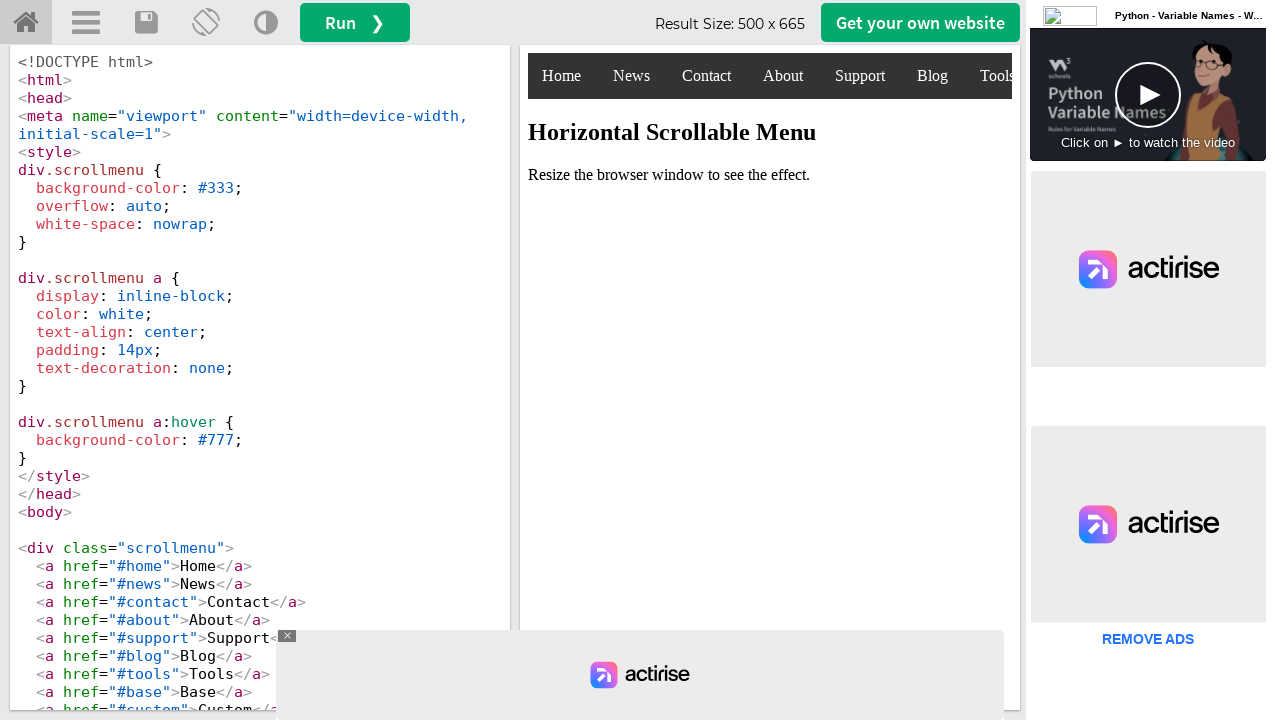

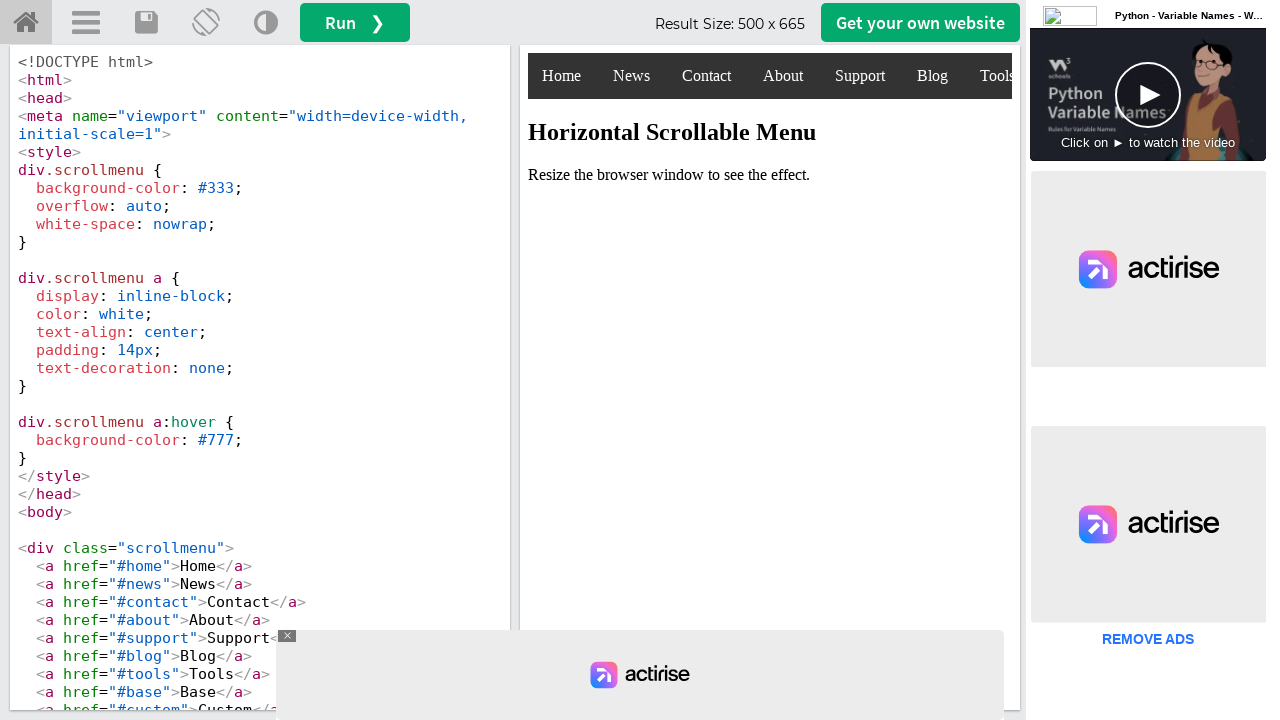